Tests dropdown functionality by selecting options using index, value, and visible text methods, then verifies the dropdown options are displayed correctly

Starting URL: https://the-internet.herokuapp.com/dropdown

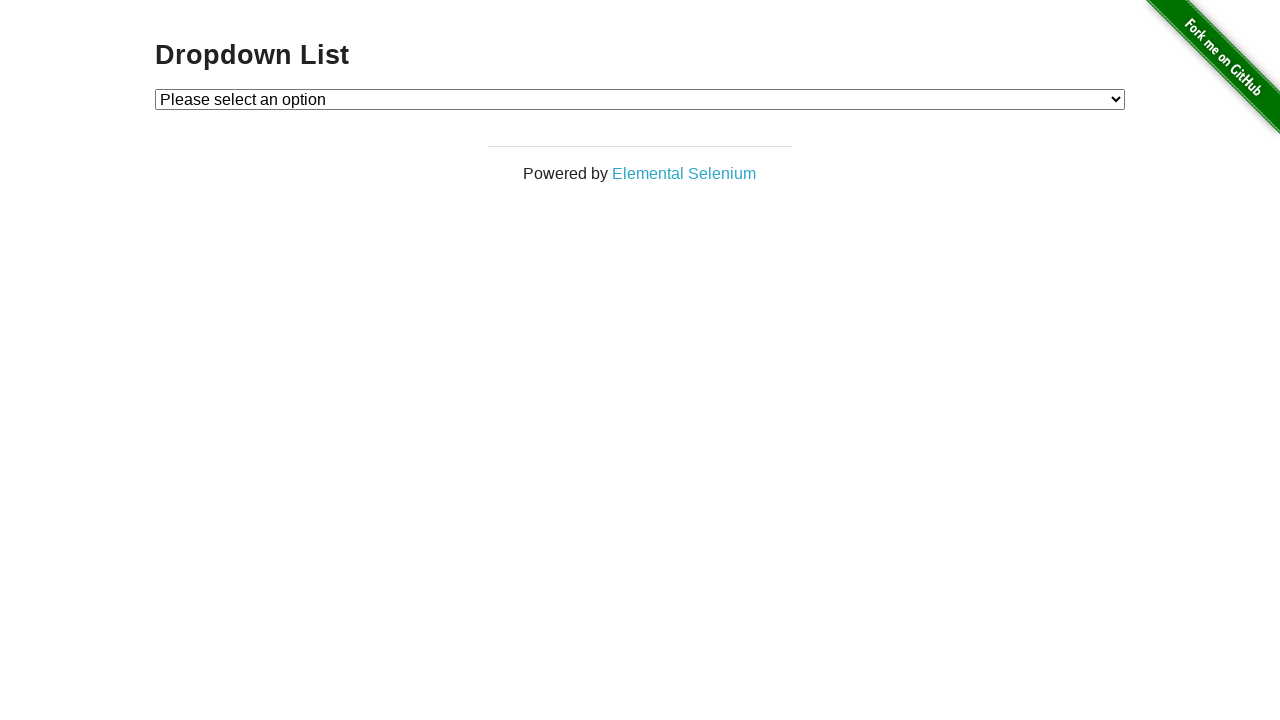

Selected Option 1 by index in dropdown on #dropdown
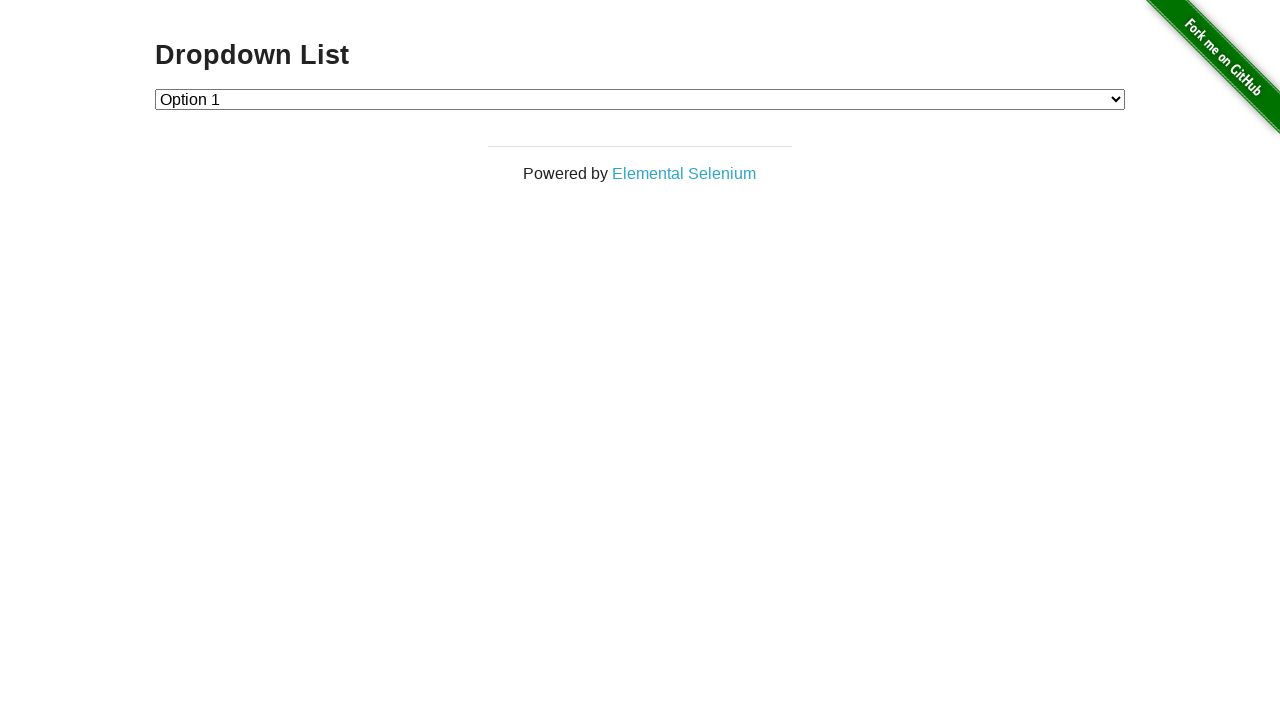

Selected Option 2 by value in dropdown on #dropdown
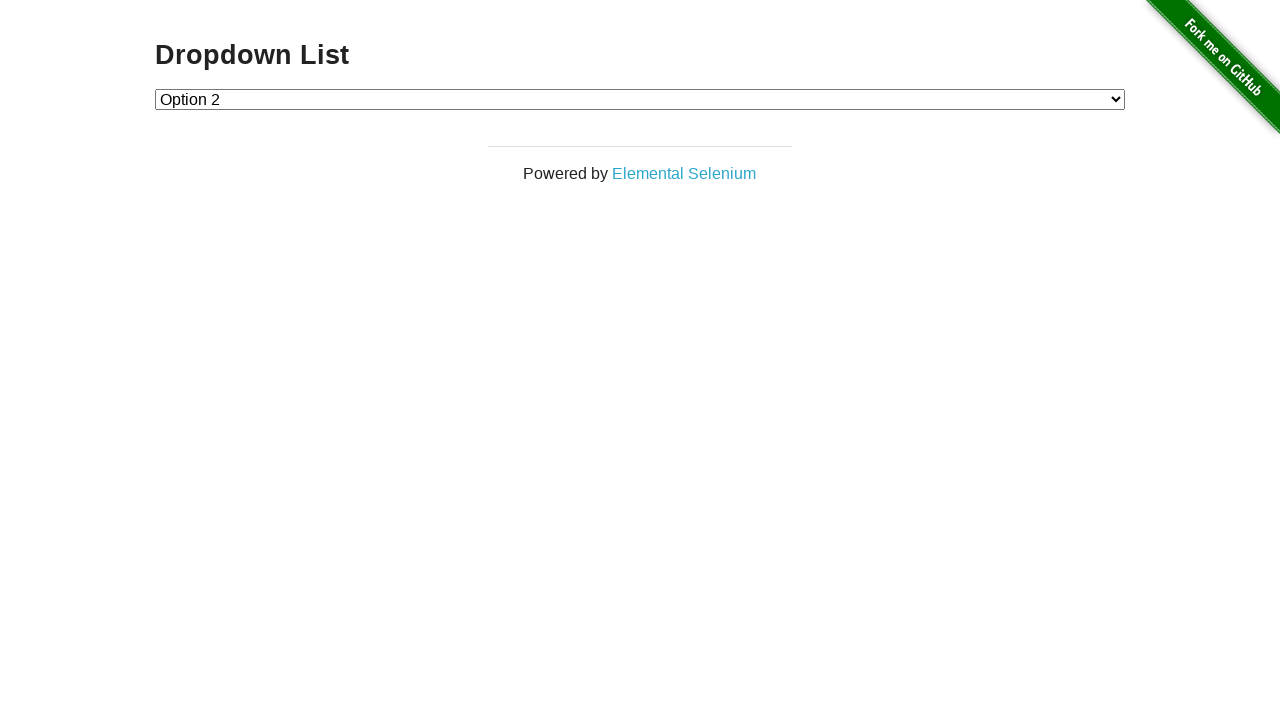

Selected Option 1 by visible text in dropdown on #dropdown
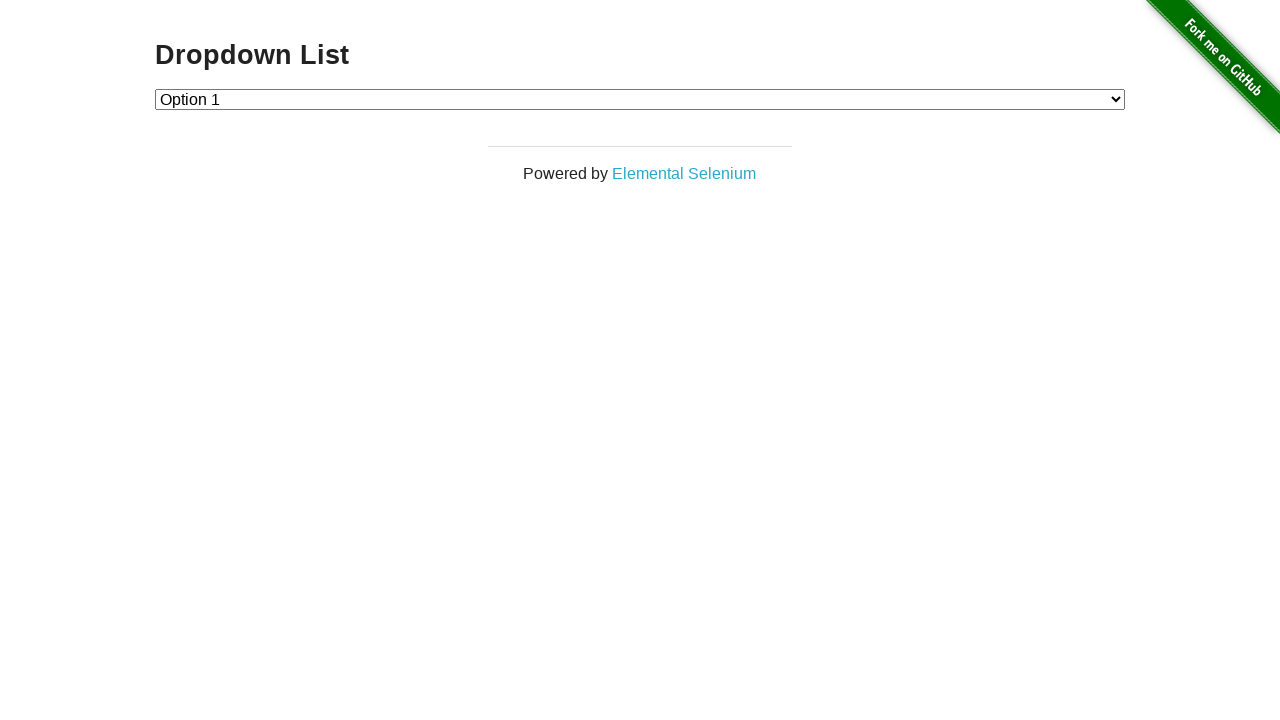

Verified dropdown element is present
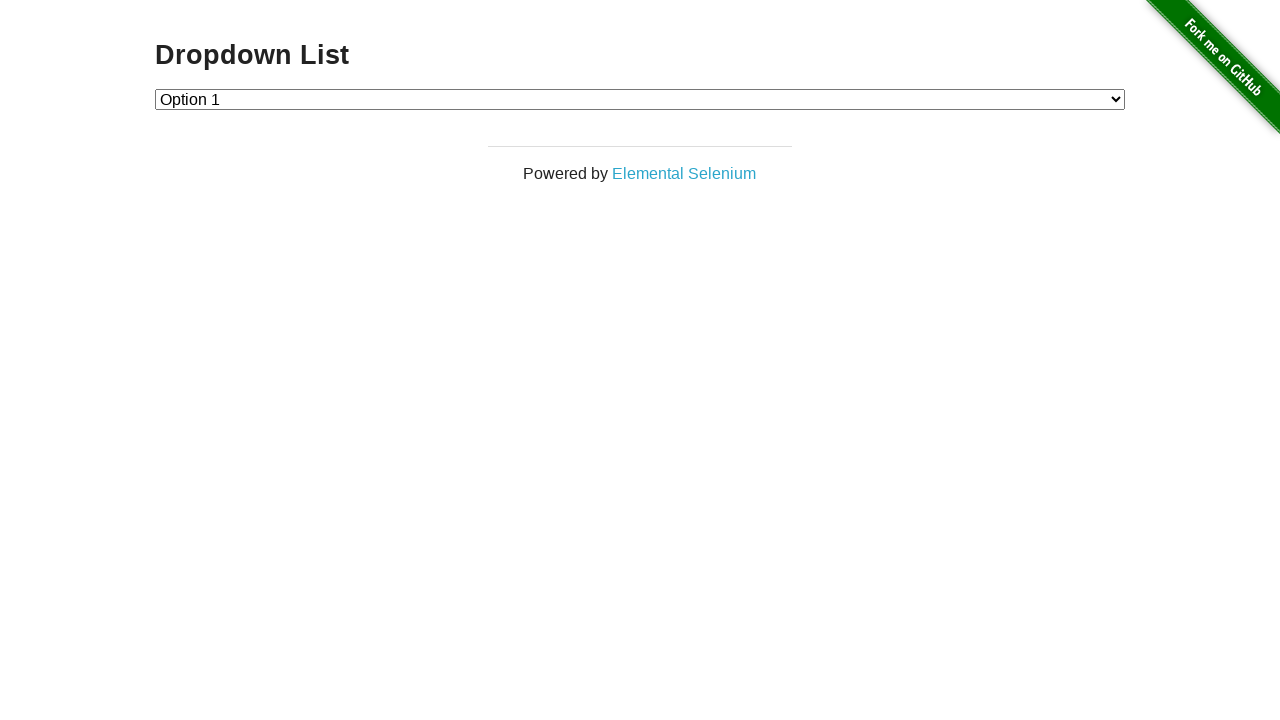

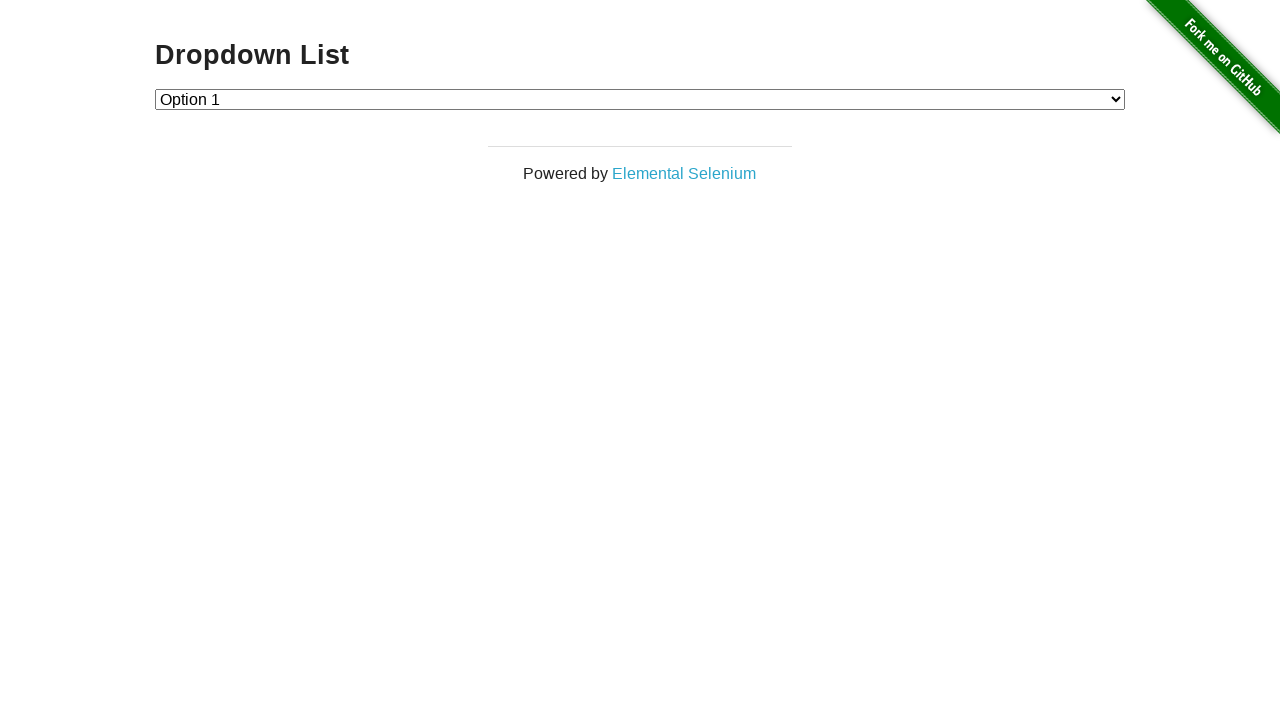